Tests various alert interactions including accepting, dismissing, and entering text into prompt alerts on a demo page

Starting URL: https://leafground.com/alert.xhtml

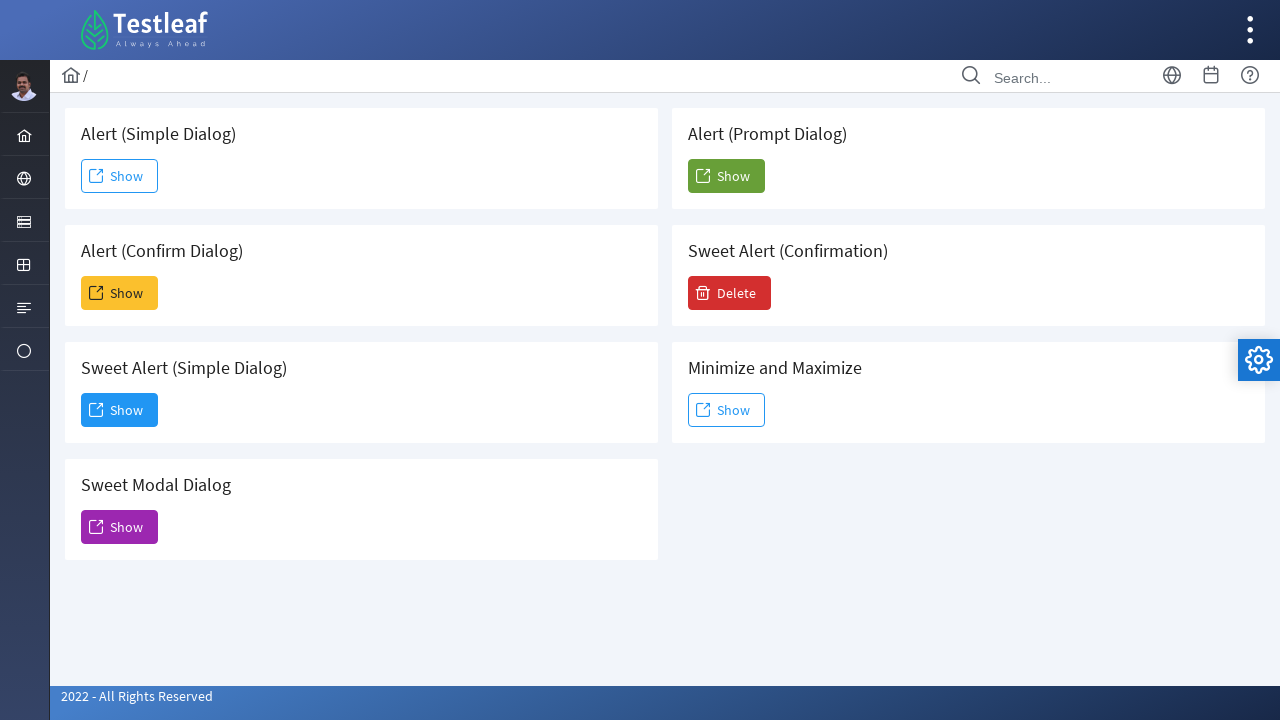

Clicked button to trigger simple alert at (120, 176) on #j_idt88\:j_idt91
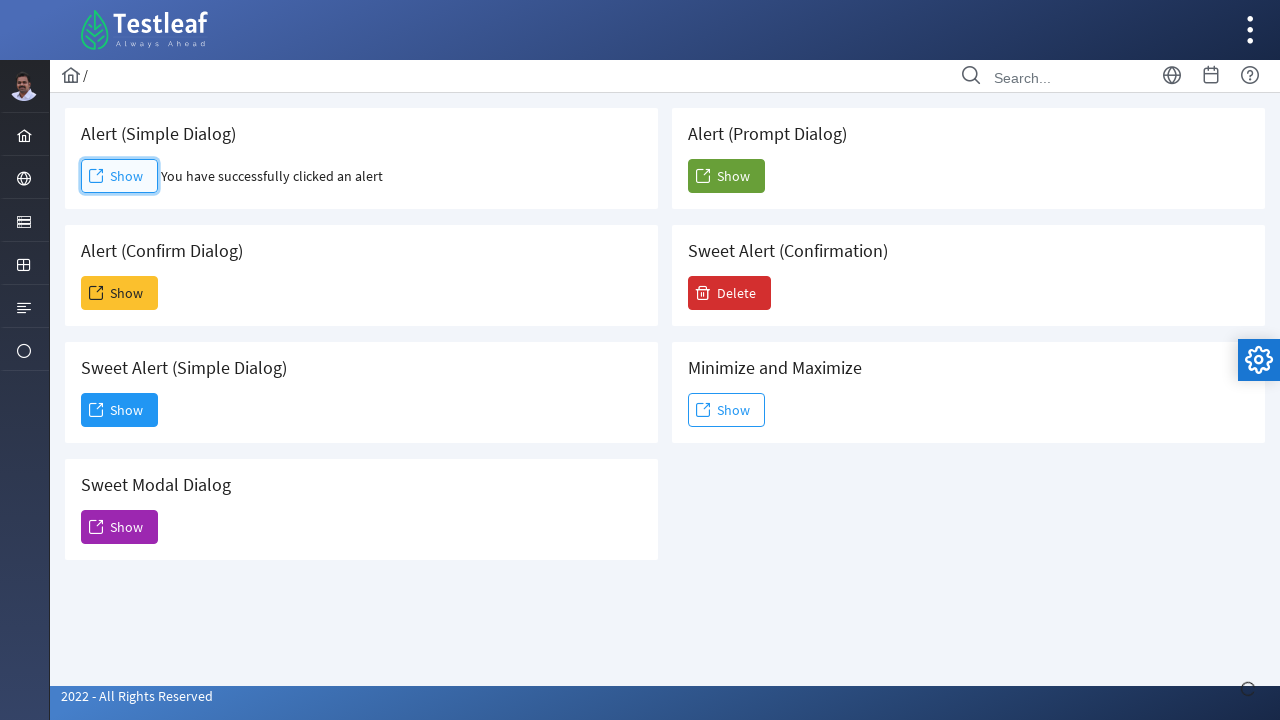

Accepted simple alert dialog
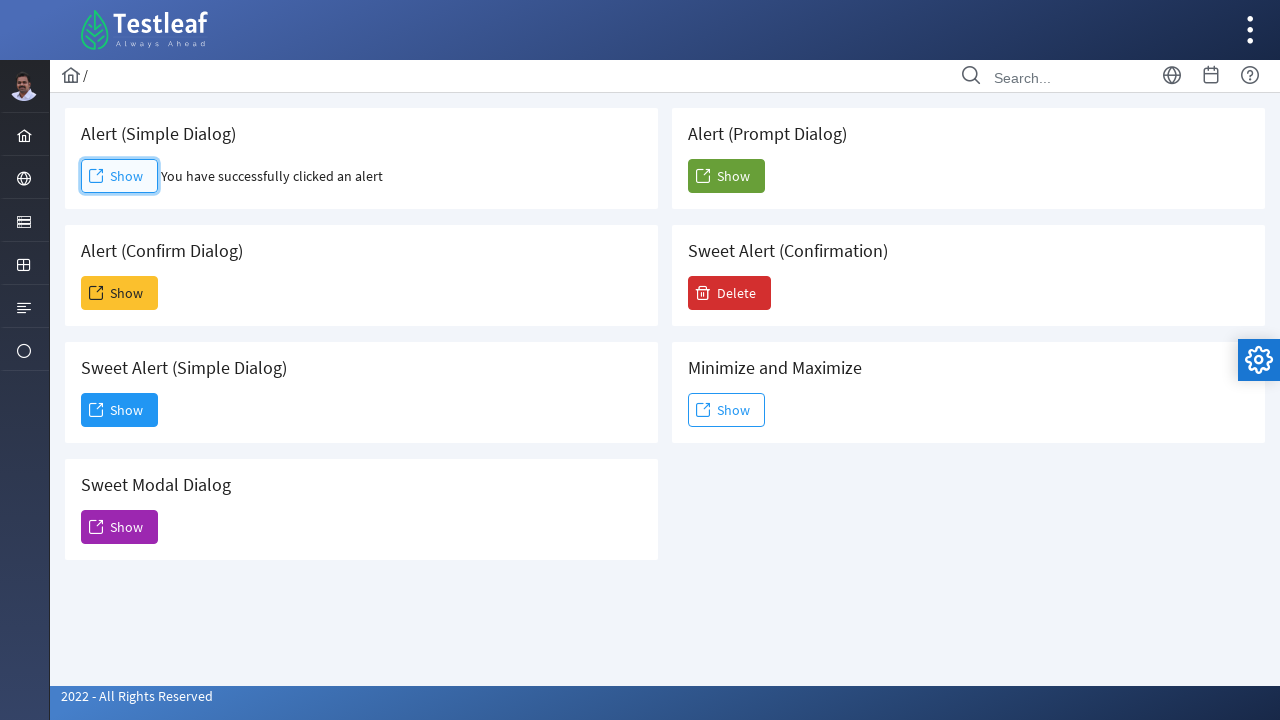

Retrieved simple alert result text: You have successfully clicked an alert
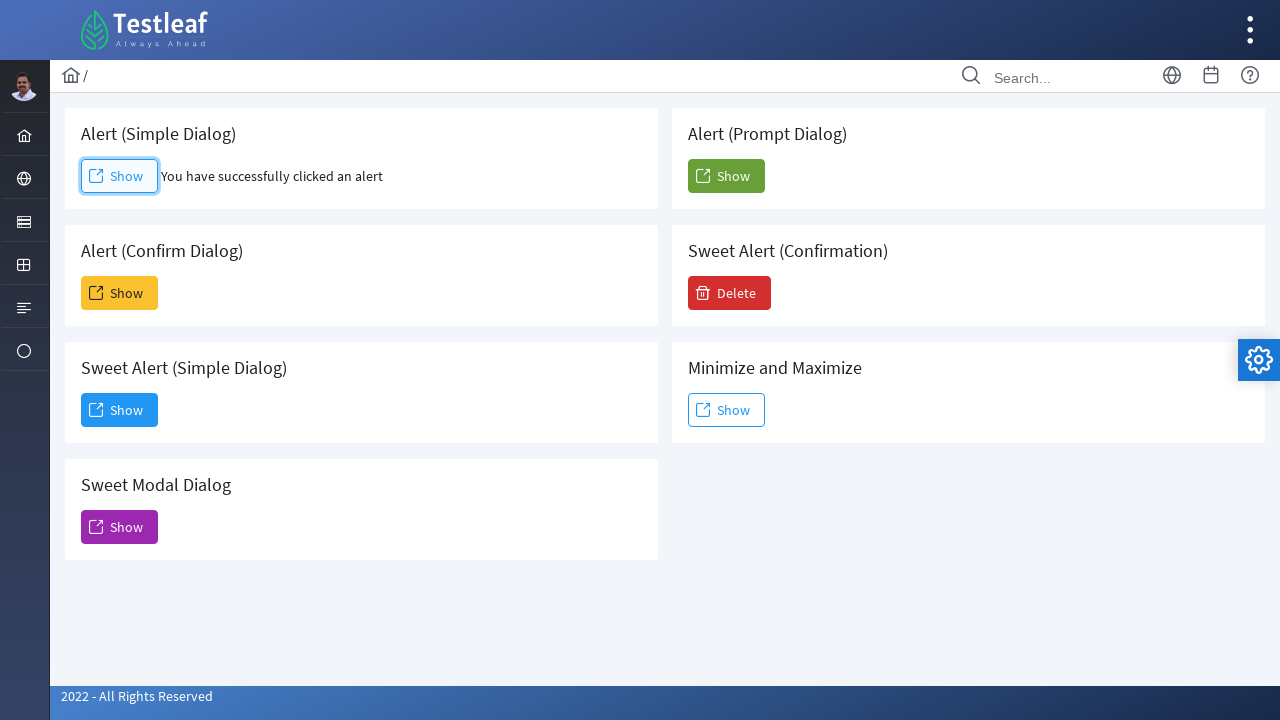

Clicked button to trigger prompt alert at (726, 176) on #j_idt88\:j_idt104
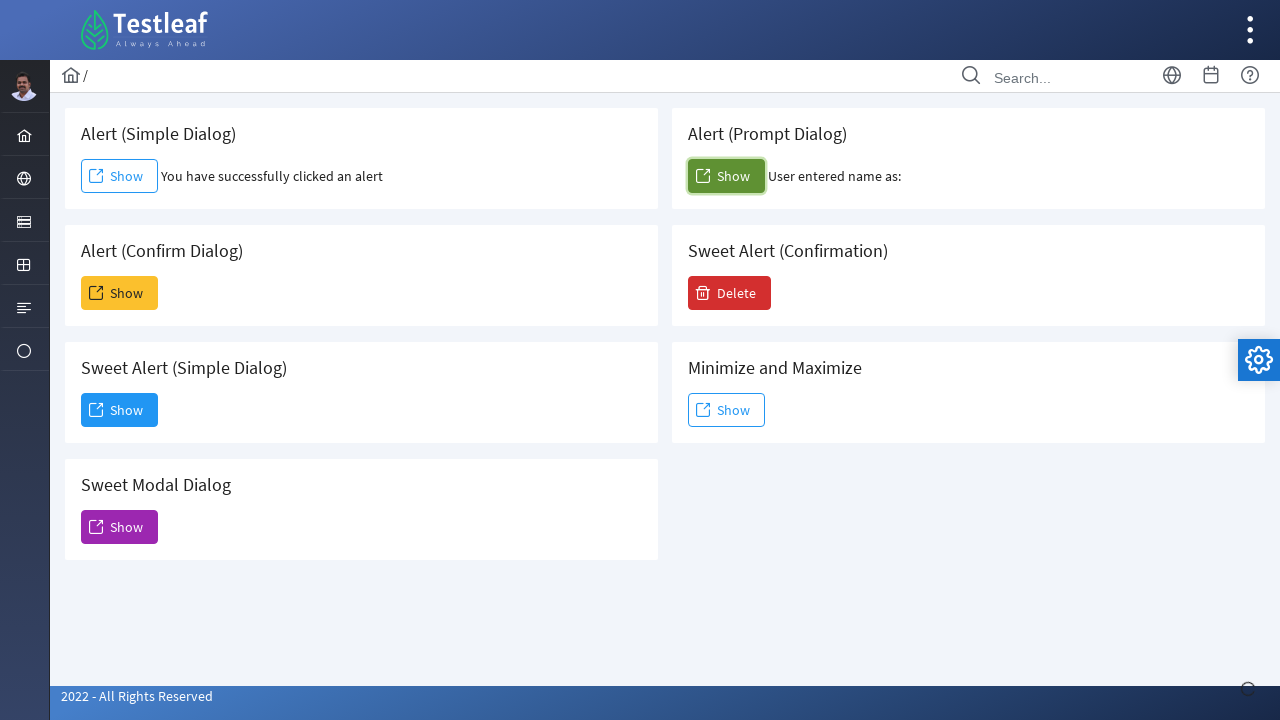

Accepted prompt alert and entered text 'FITA'
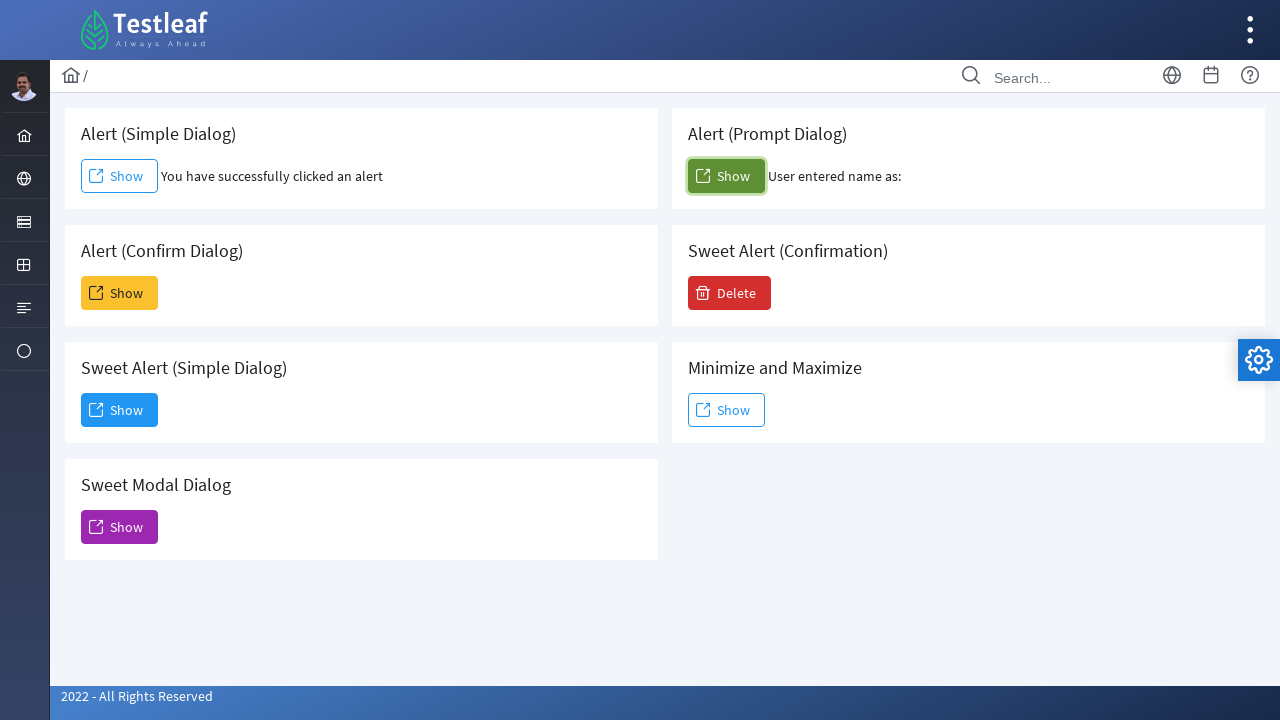

Retrieved prompt alert result text: User entered name as: 
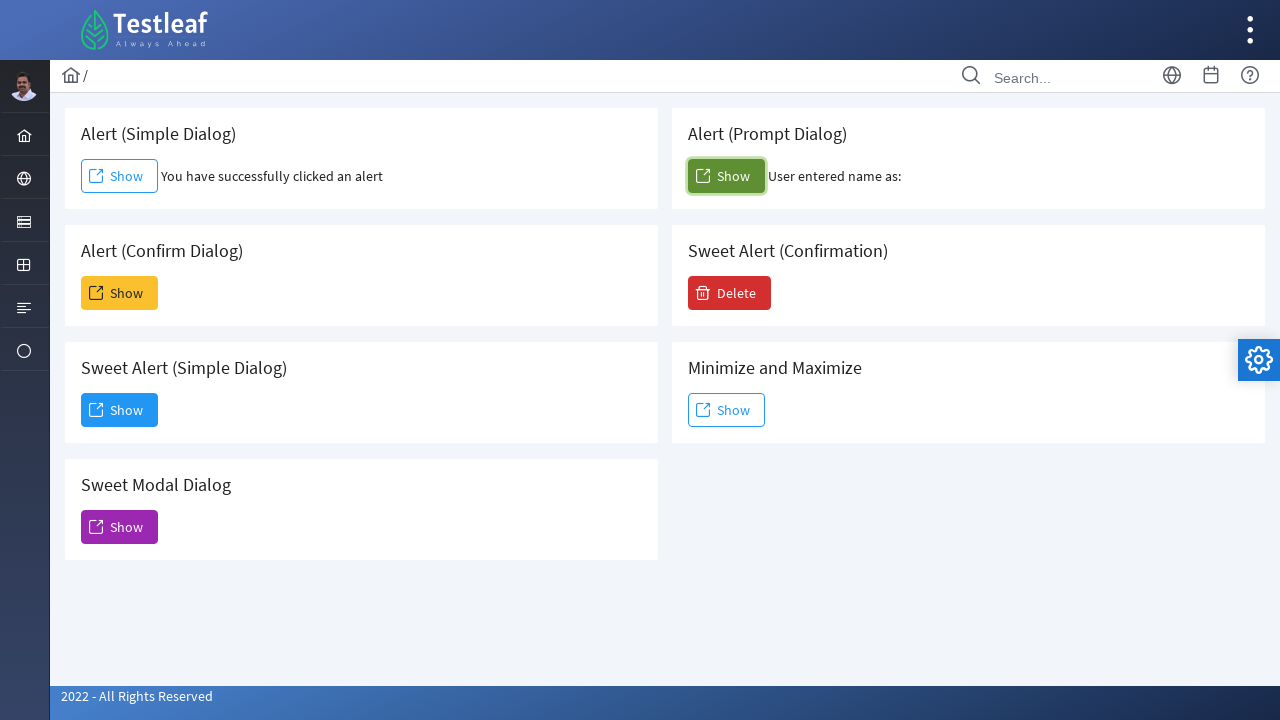

Clicked button to trigger confirm alert at (120, 293) on #j_idt88\:j_idt93
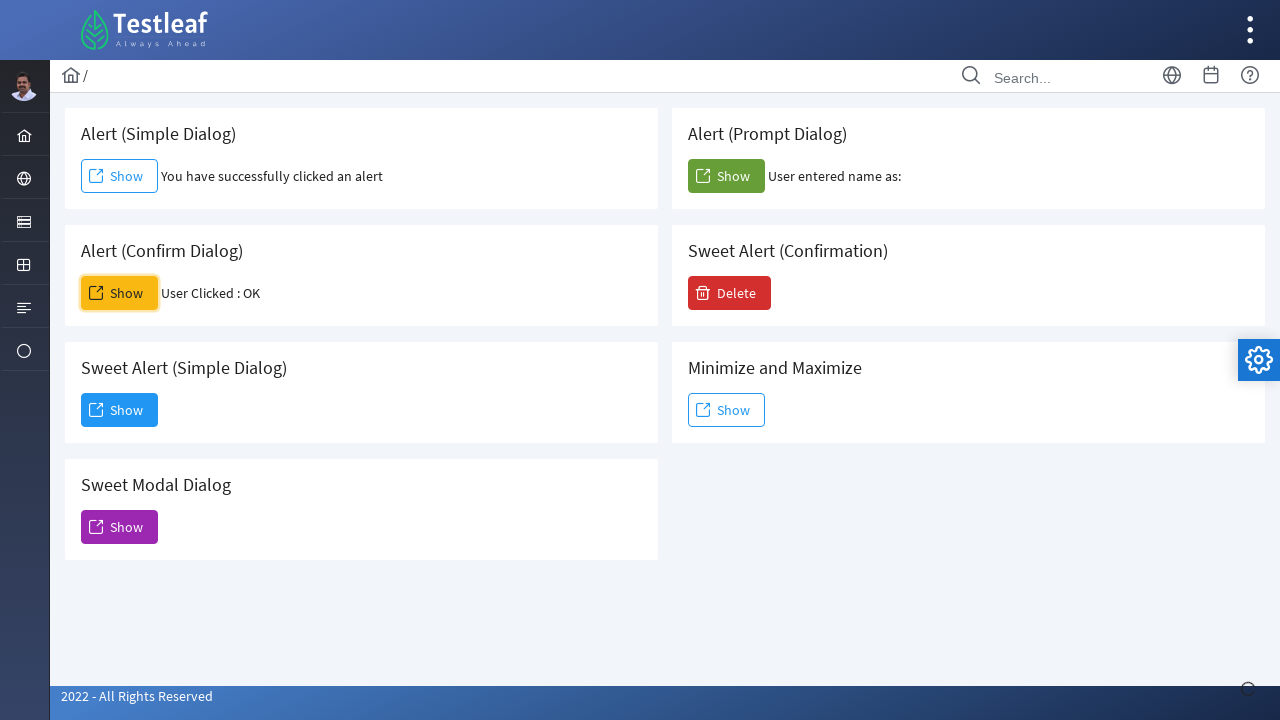

Dismissed confirm alert dialog
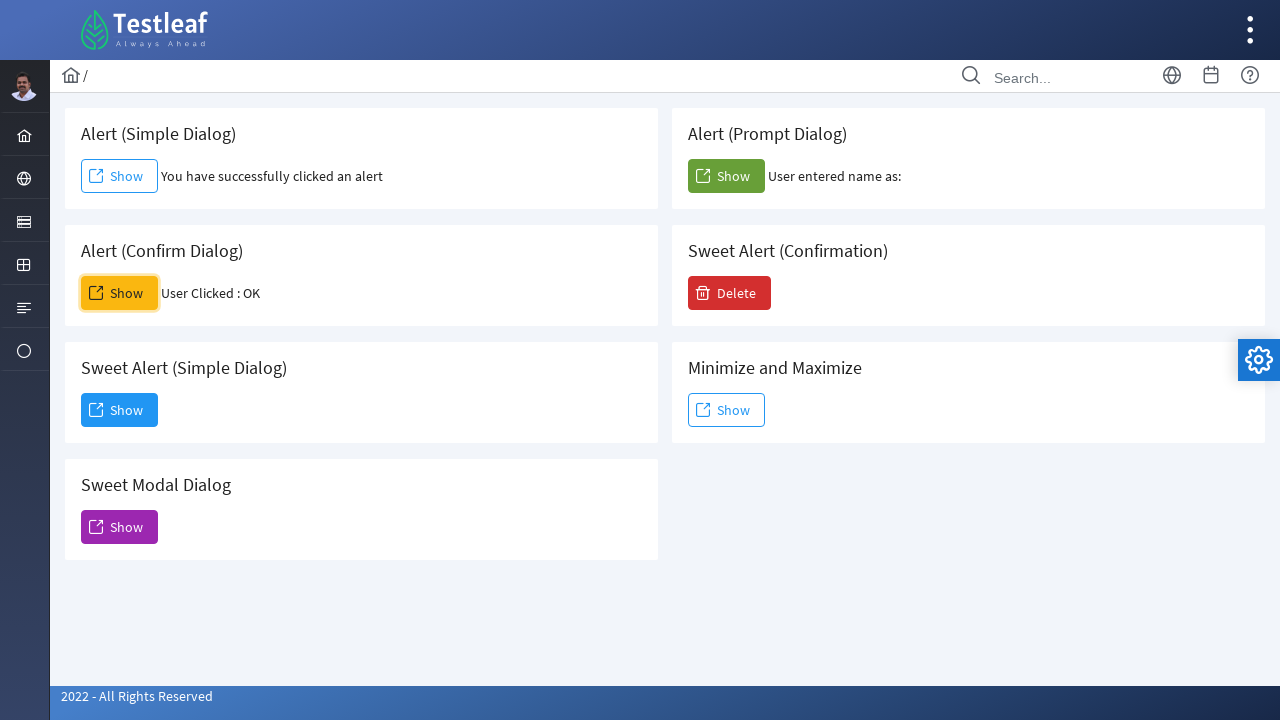

Retrieved dismiss alert result text: User Clicked : OK
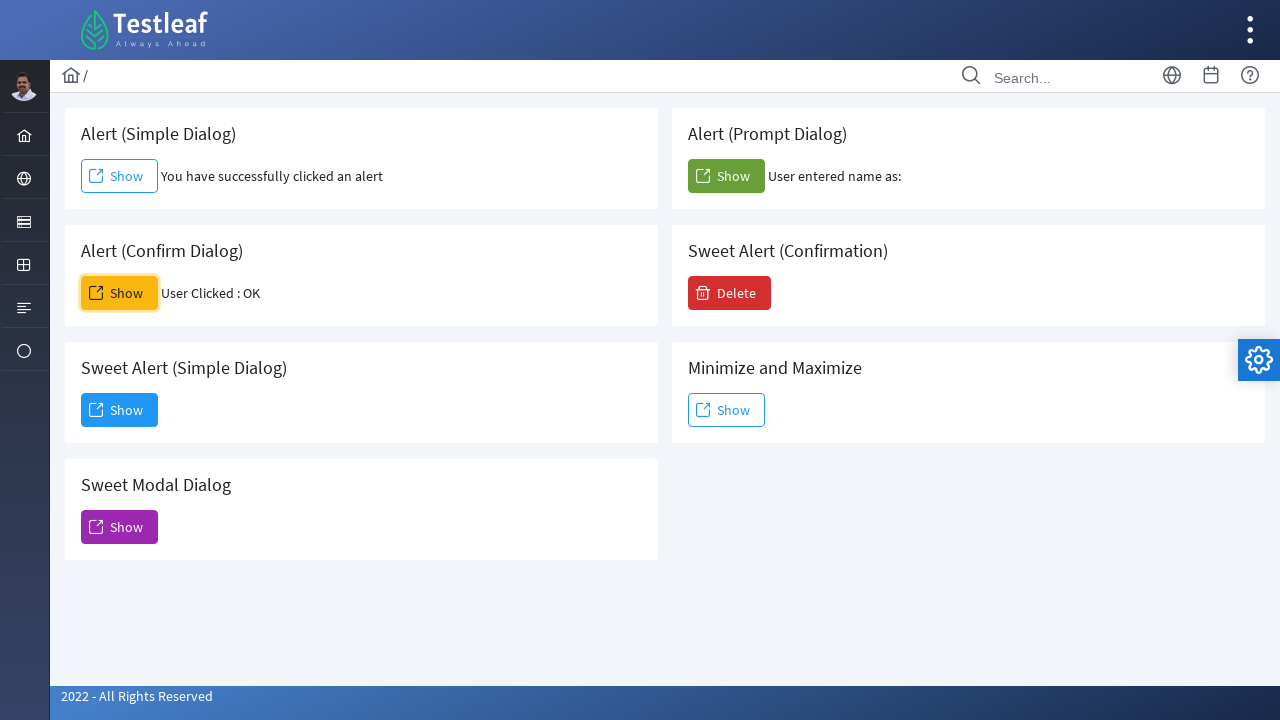

Clicked another alert trigger button at (120, 410) on #j_idt88\:j_idt95
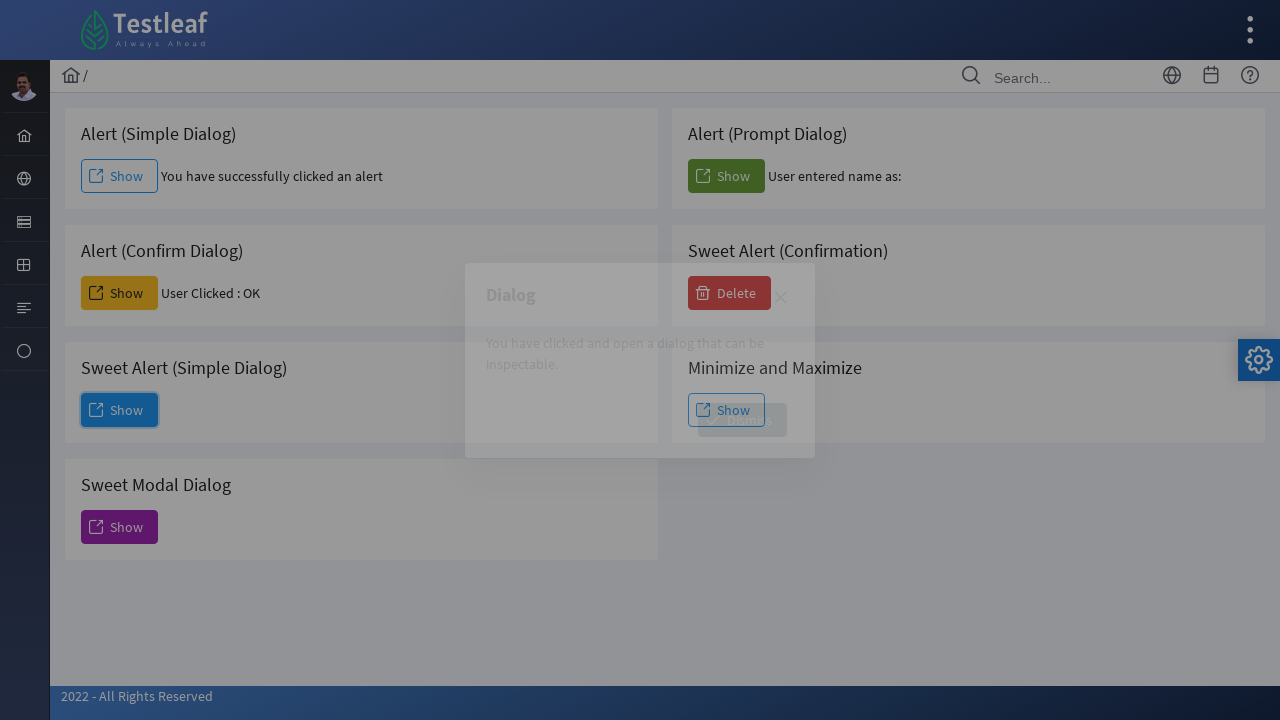

Waited for close link element to become visible
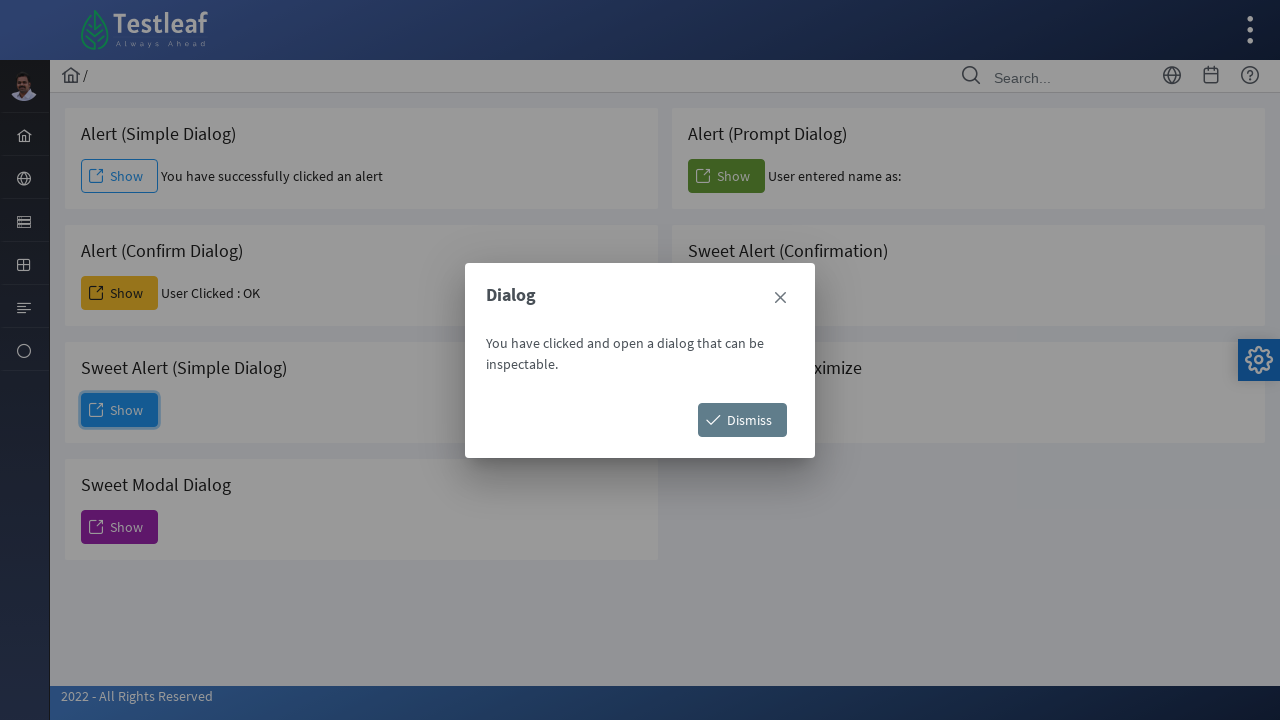

Clicked close link at (780, 298) on xpath=//*[@id='j_idt88:j_idt96']//a
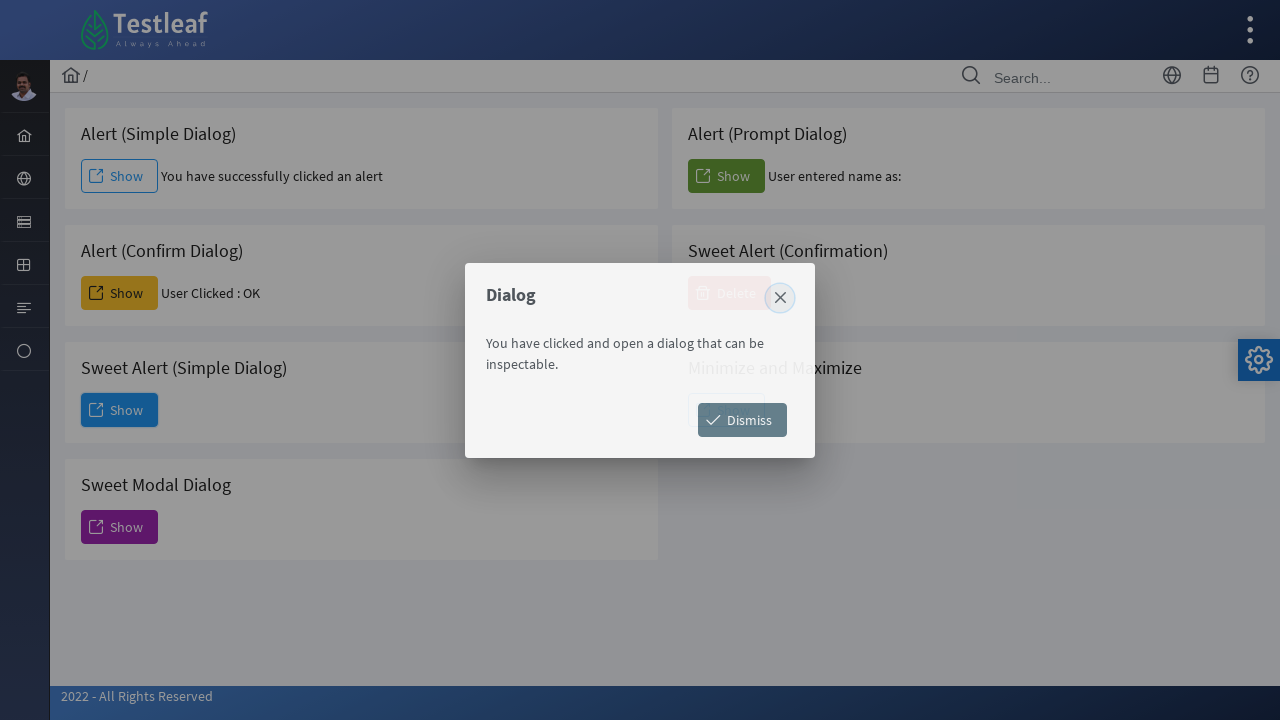

Navigated to SpiceJet website
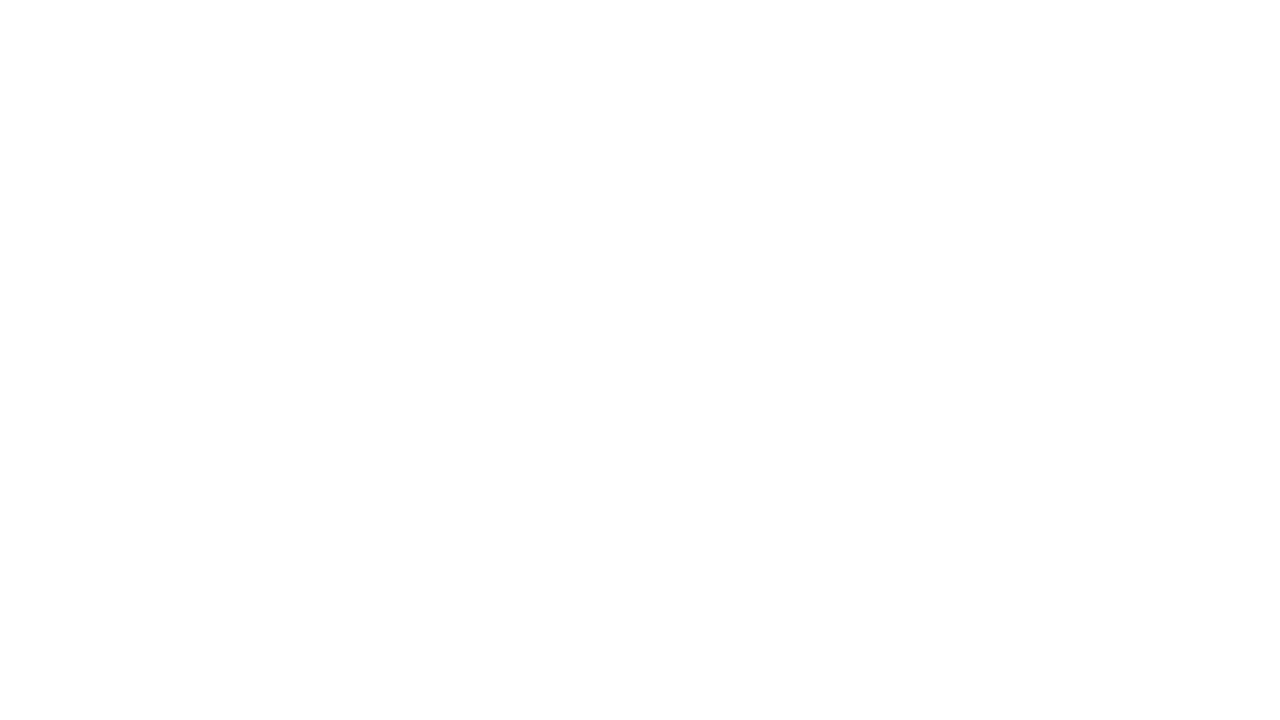

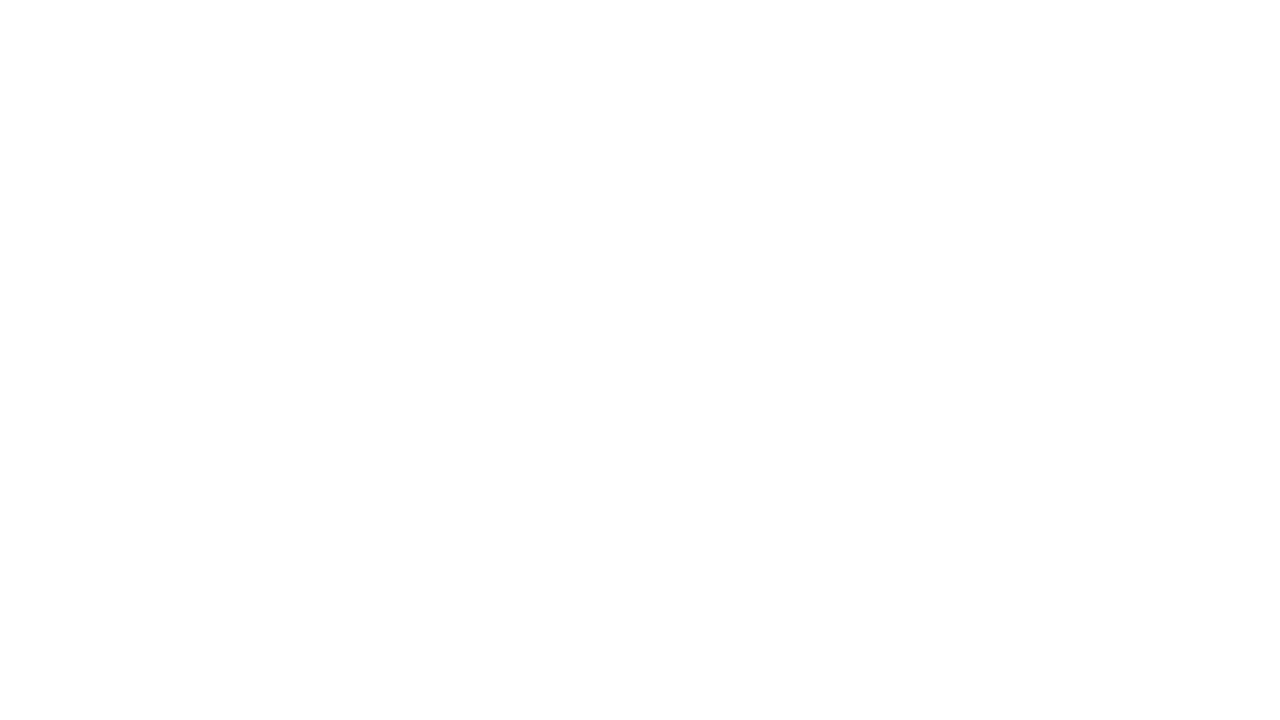